Tests clicking a button with a dynamic ID multiple times on a UI testing playground, verifying that the button can be located by its CSS class despite having a changing ID attribute.

Starting URL: http://uitestingplayground.com/dynamicid

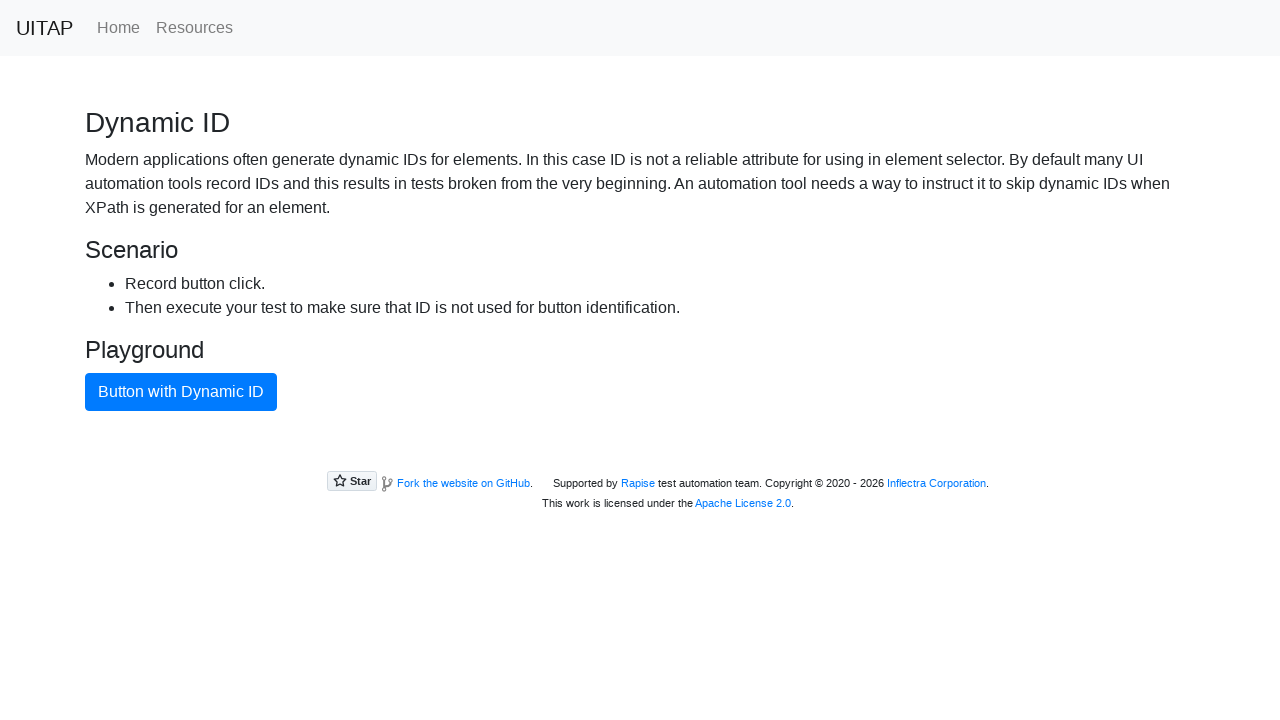

Clicked button with dynamic ID (attempt 1 of 3) using CSS class 'btn-primary' at (181, 392) on button.btn-primary
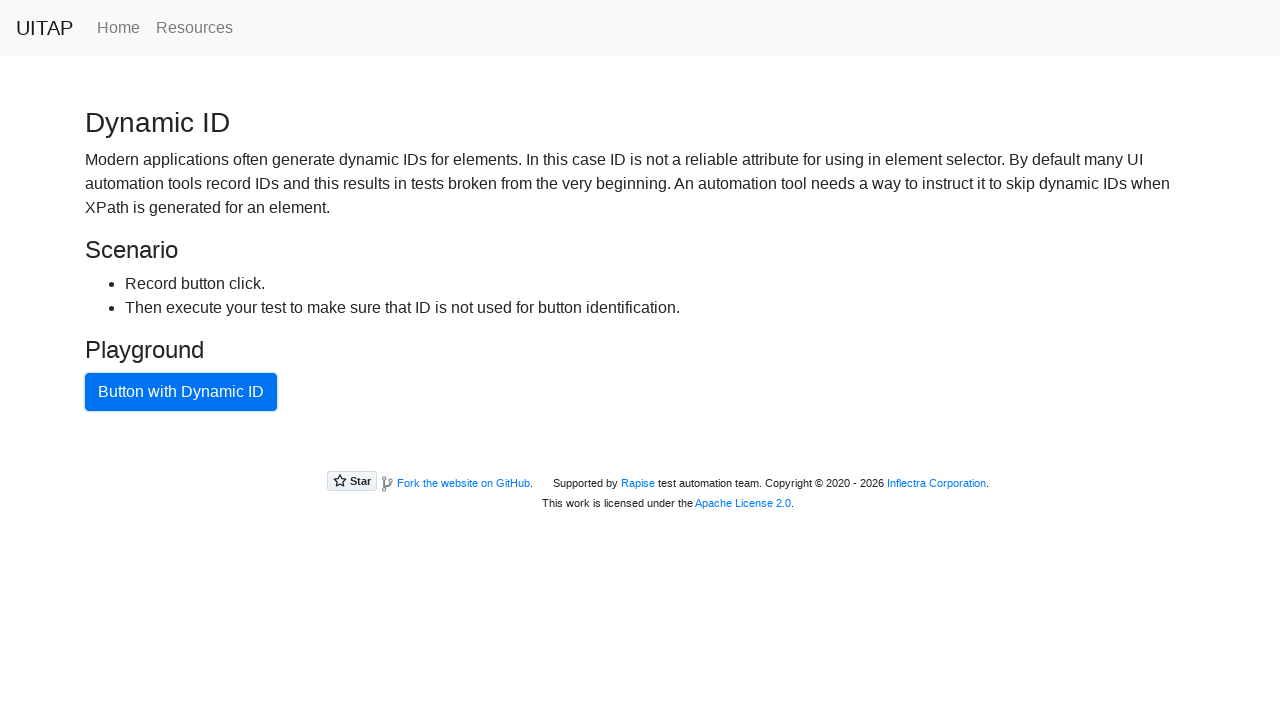

Clicked button with dynamic ID (attempt 2 of 3) using CSS class 'btn-primary' at (181, 392) on button.btn-primary
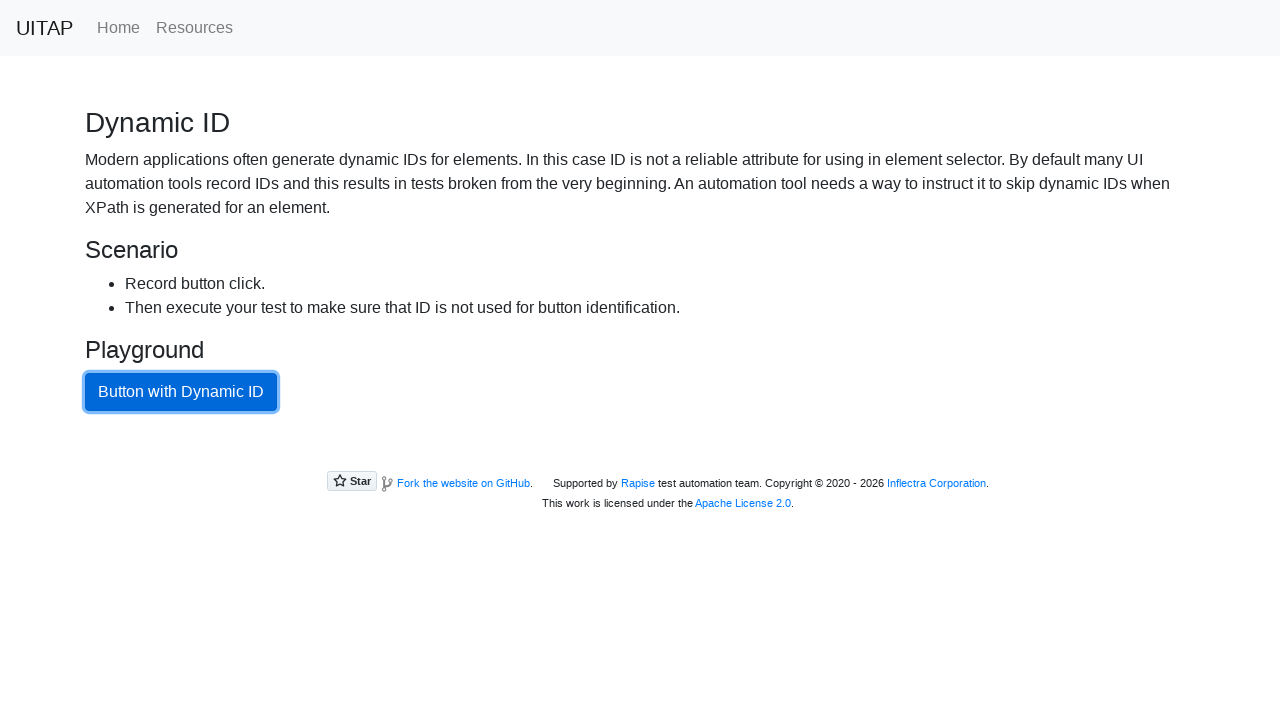

Clicked button with dynamic ID (attempt 3 of 3) using CSS class 'btn-primary' at (181, 392) on button.btn-primary
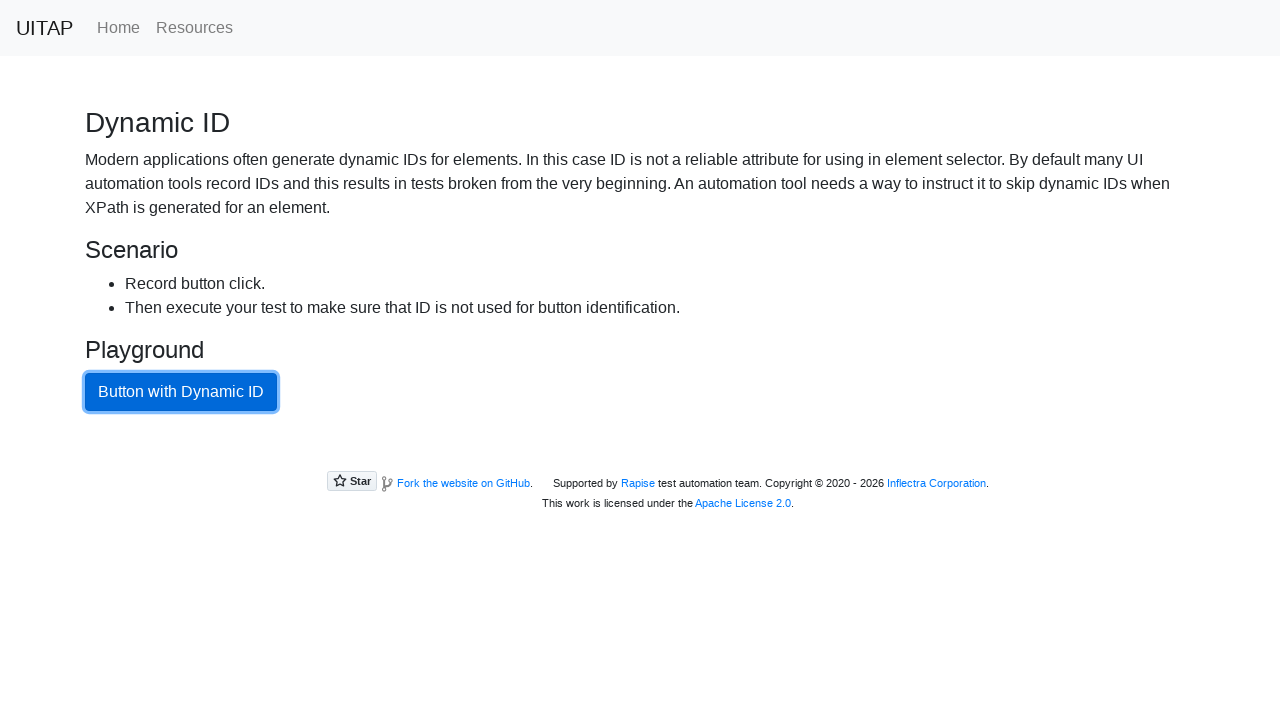

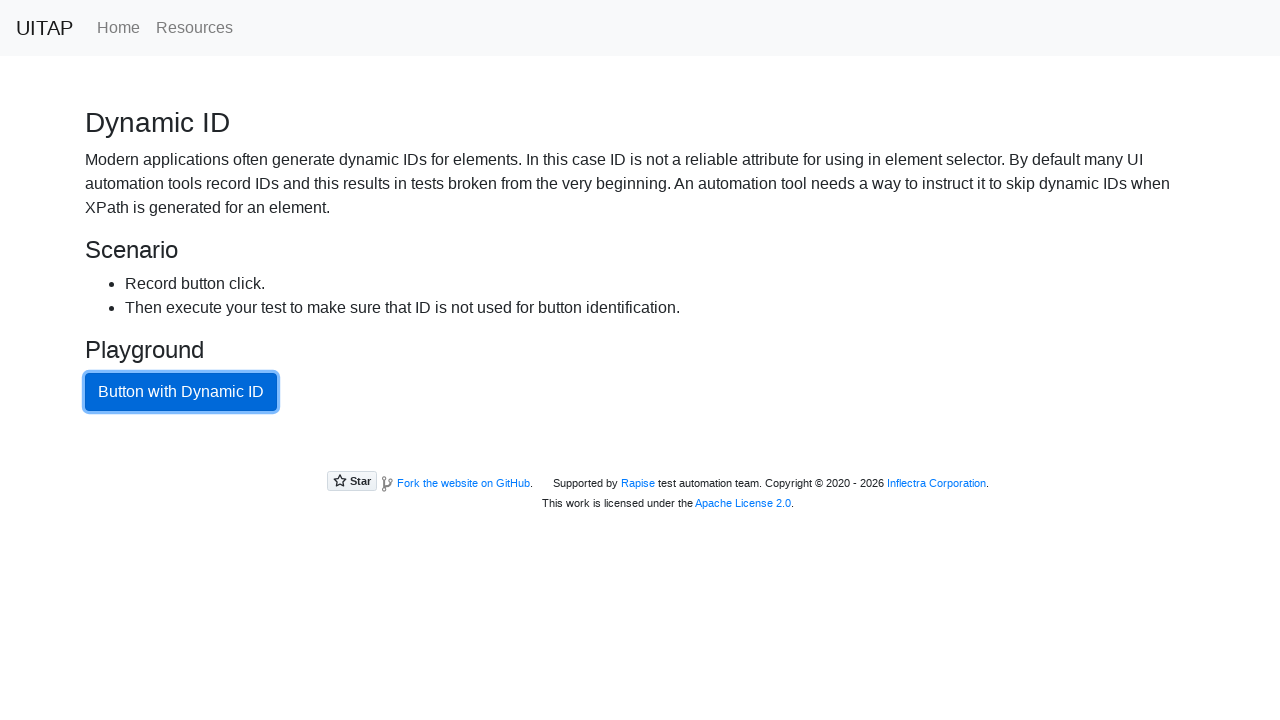